Navigates to the 3LAU website homepage and verifies the page loads successfully

Starting URL: https://3lau.com/

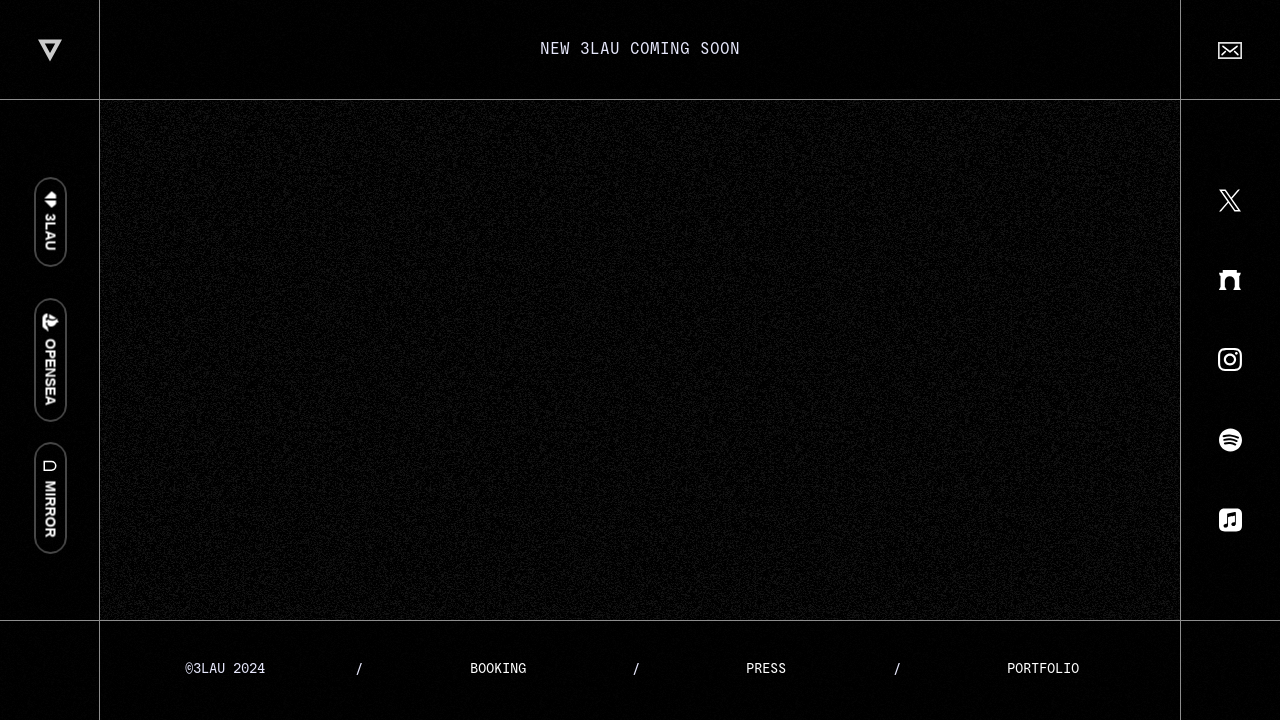

Waited for 3LAU homepage to load (domcontentloaded state reached)
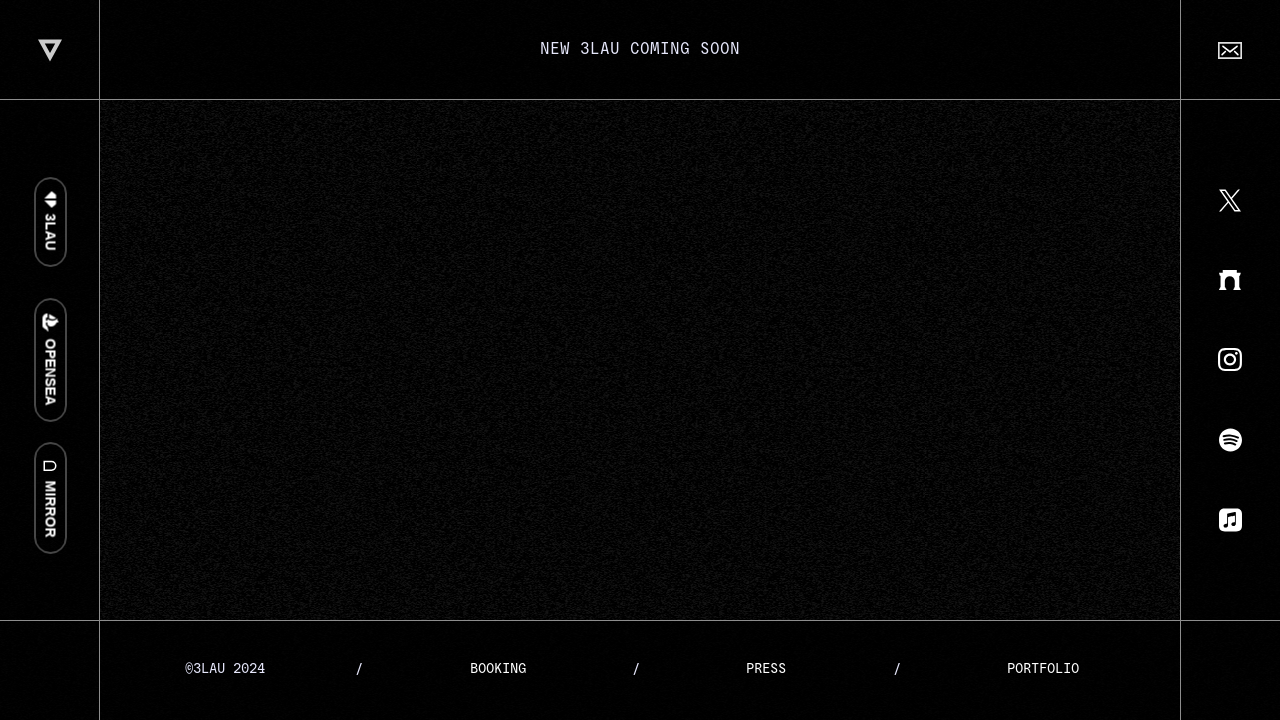

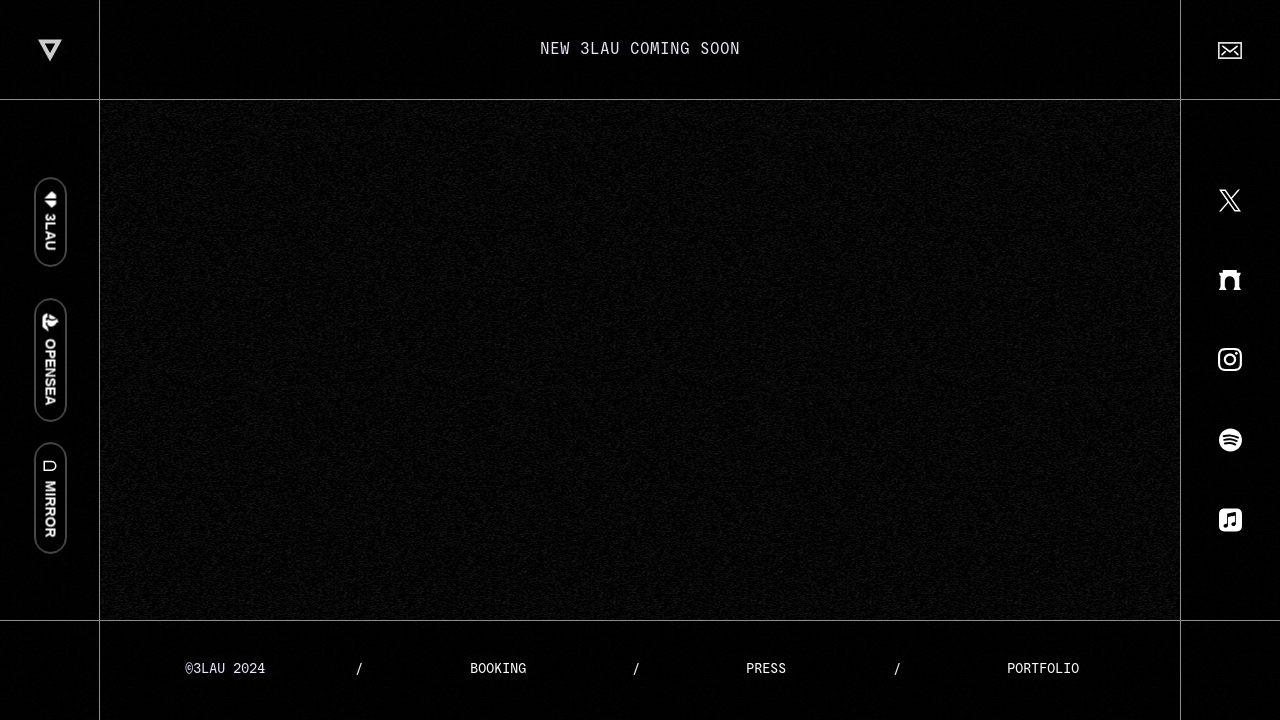